Tests pagination by navigating to headphones category and clicking through all pages while verifying products are displayed

Starting URL: https://ecommerce-playground.lambdatest.io/

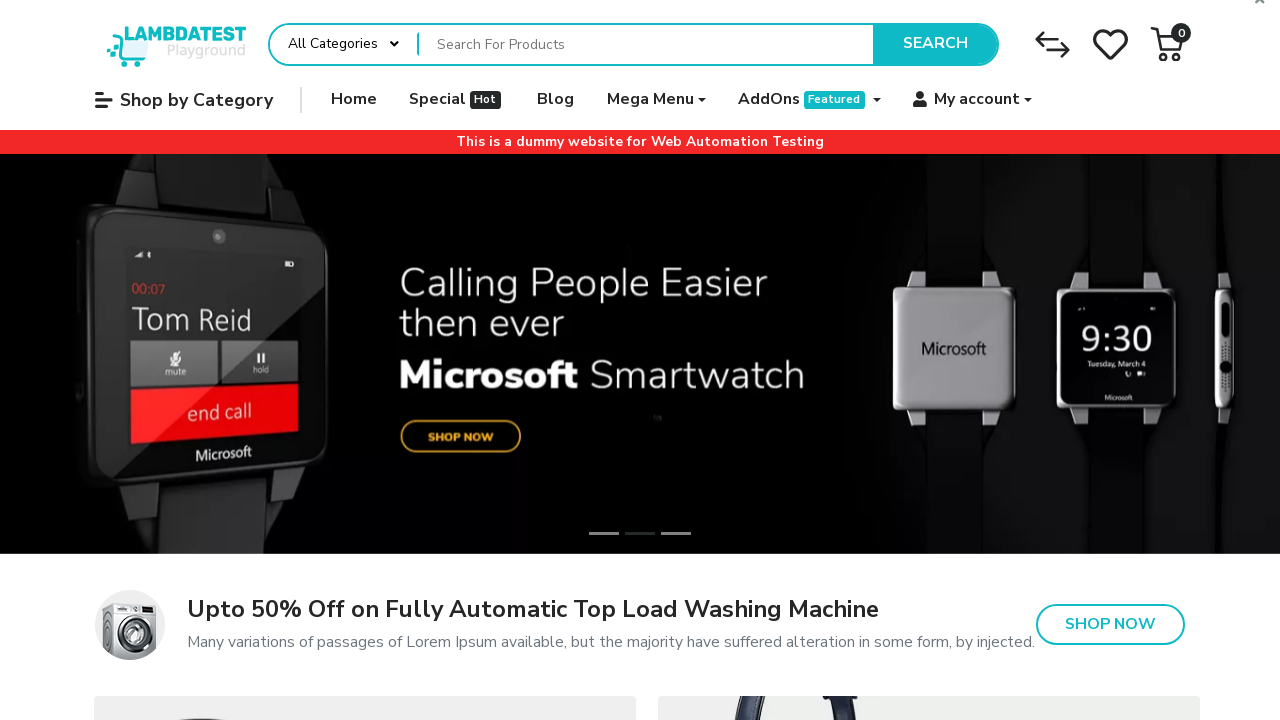

Hovered over Mega Menu at (650, 100) on xpath=//span[contains(text(),' Mega Menu')]
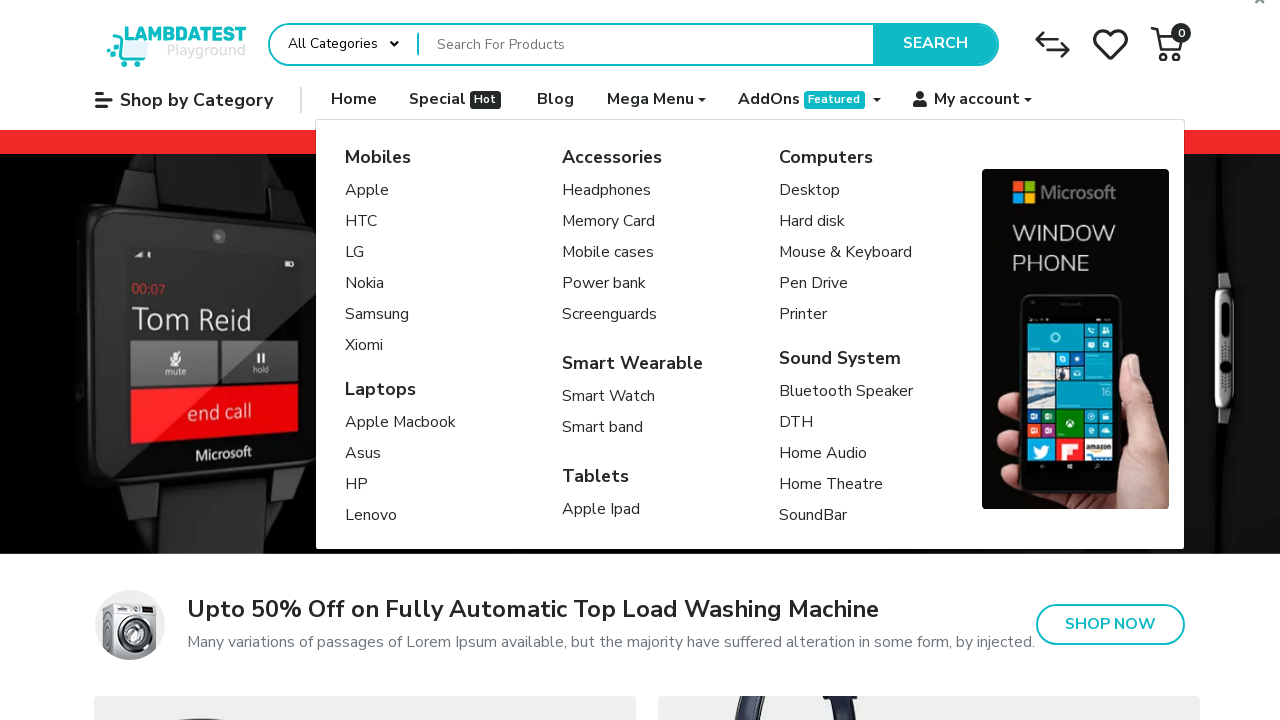

Located headphones menu items from mega menu
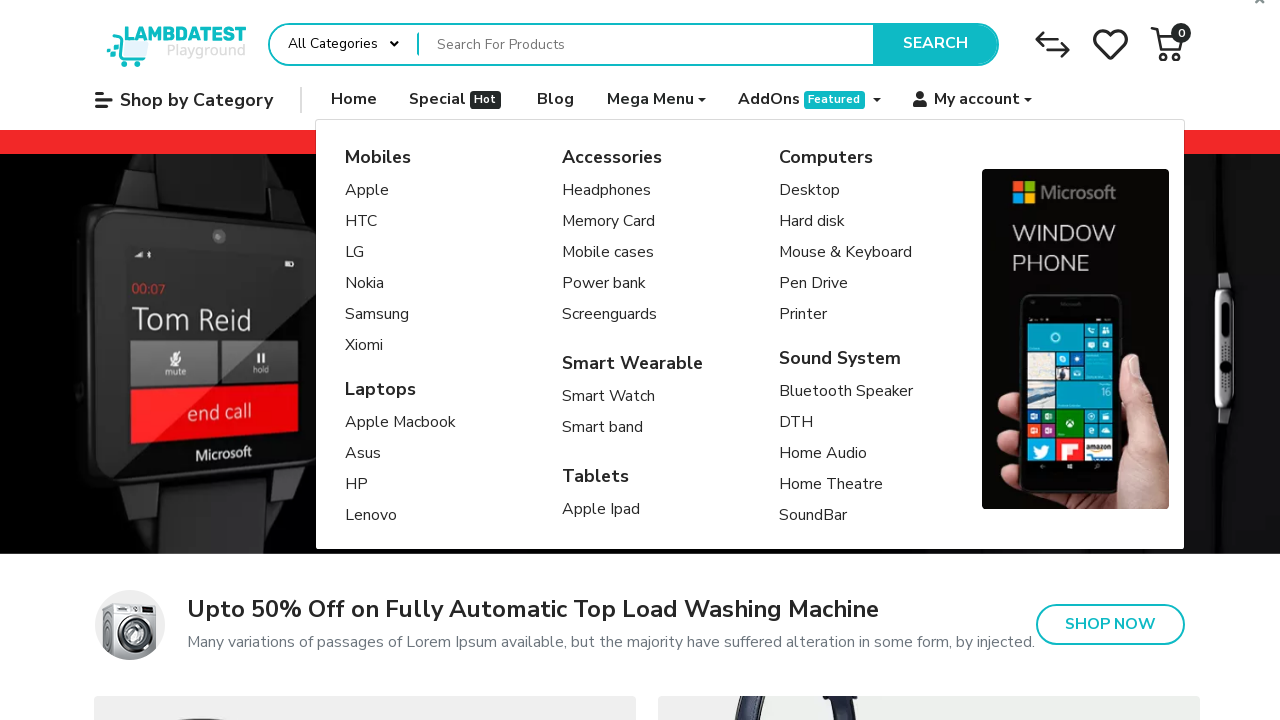

Scrolled to bottom of page
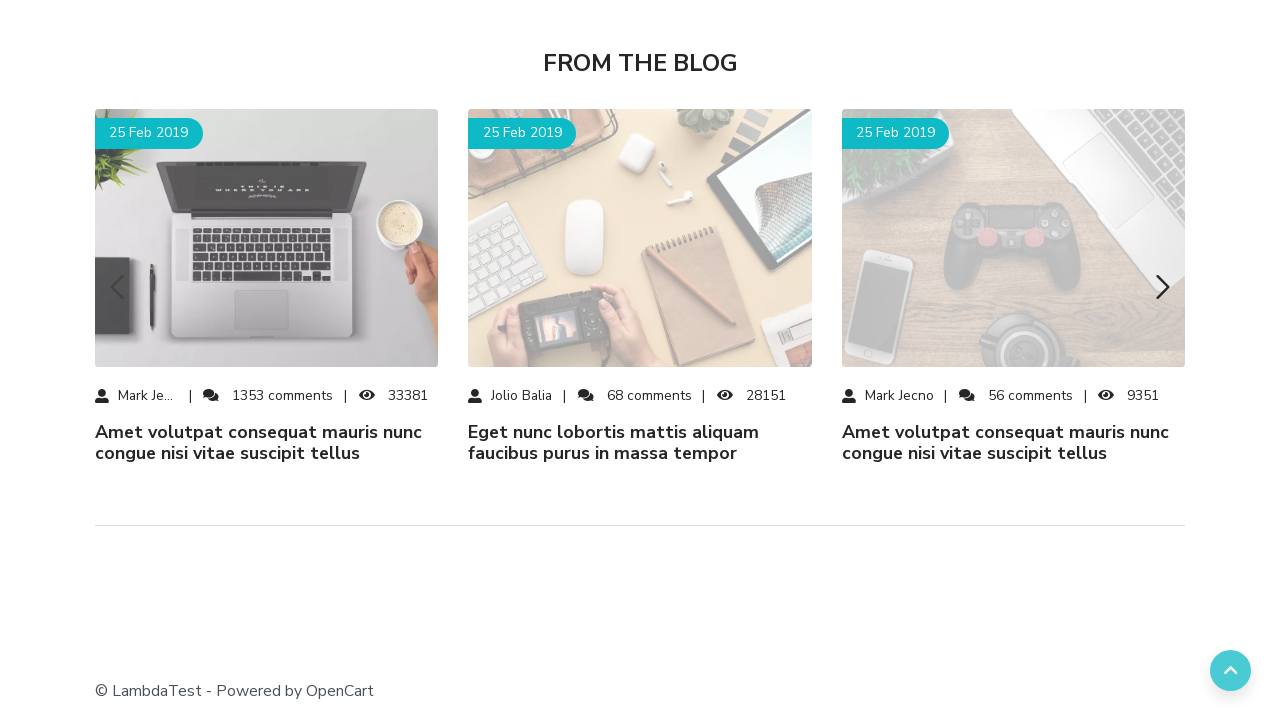

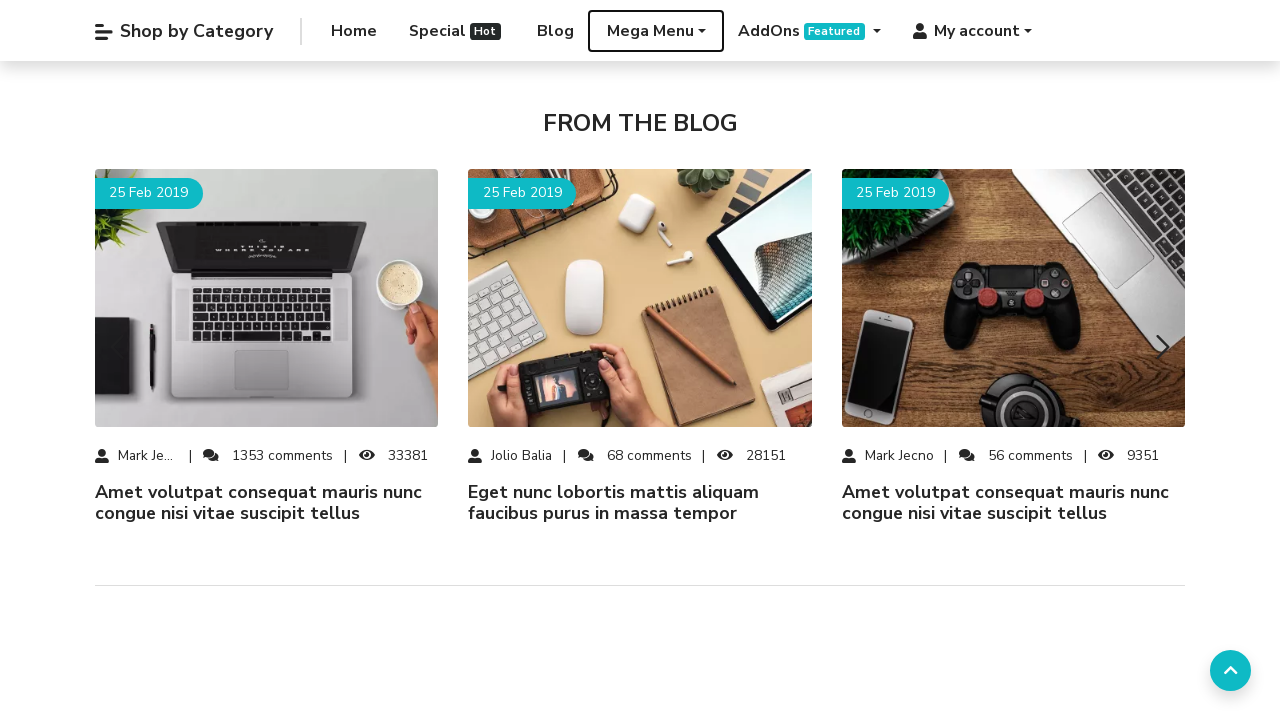